Navigates to a page with broken images and verifies that image elements are present on the page

Starting URL: https://demoqa.com/broken

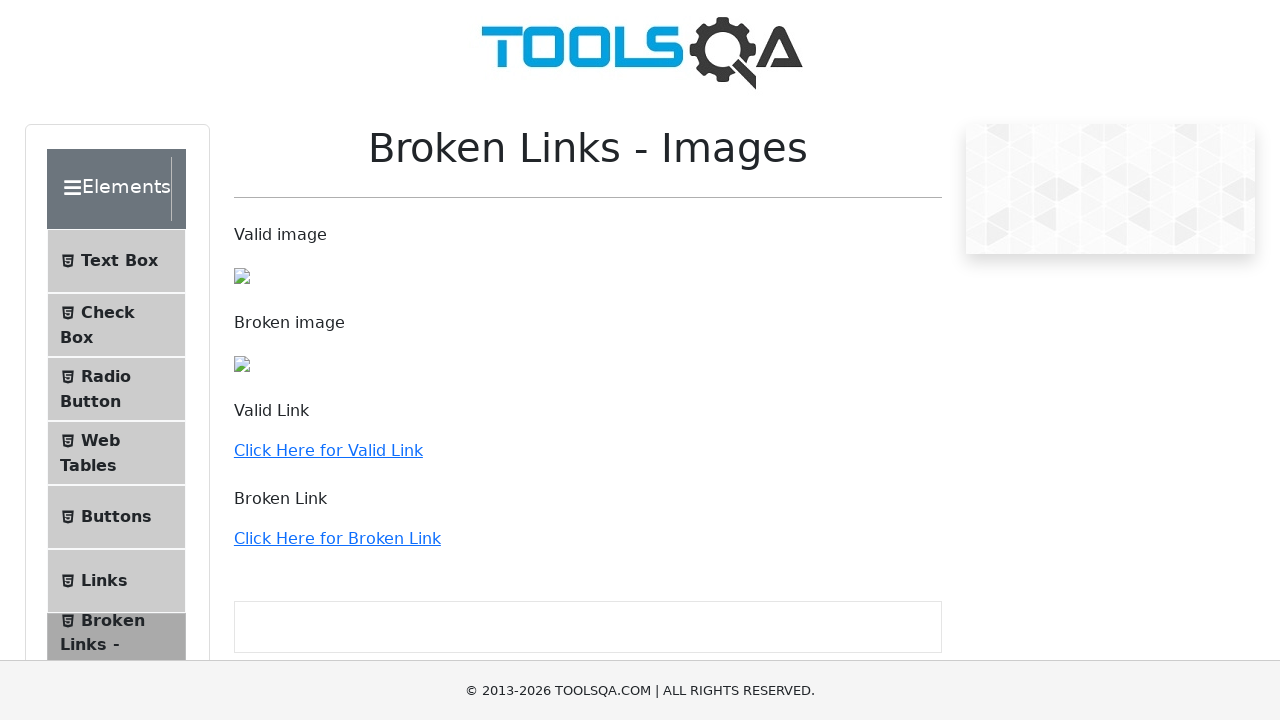

Navigated to https://demoqa.com/broken
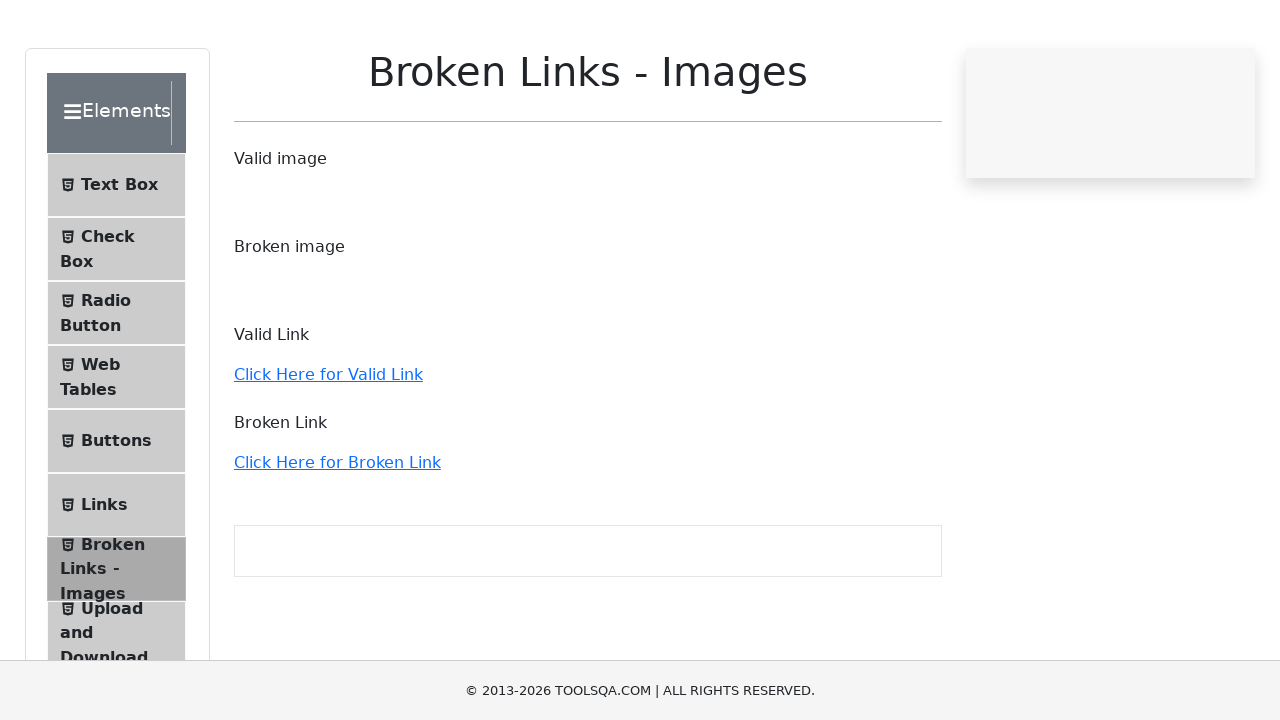

Page content loaded (networkidle)
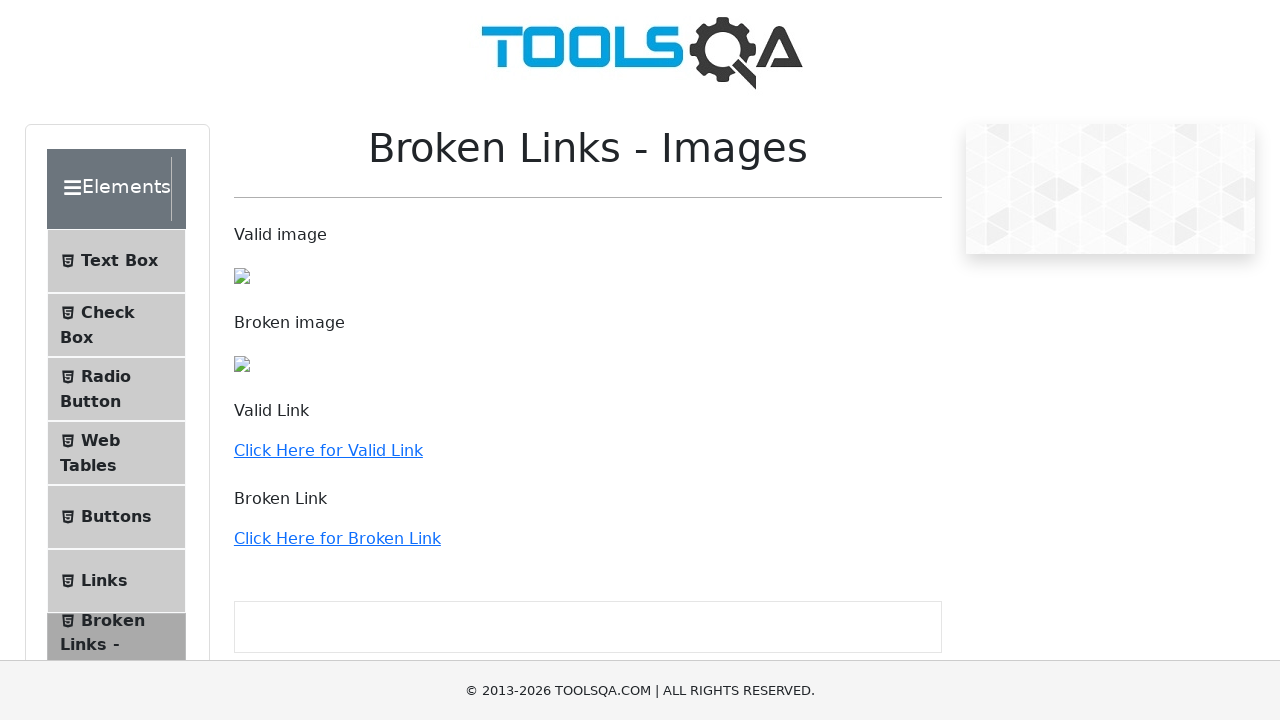

Image elements found on the page
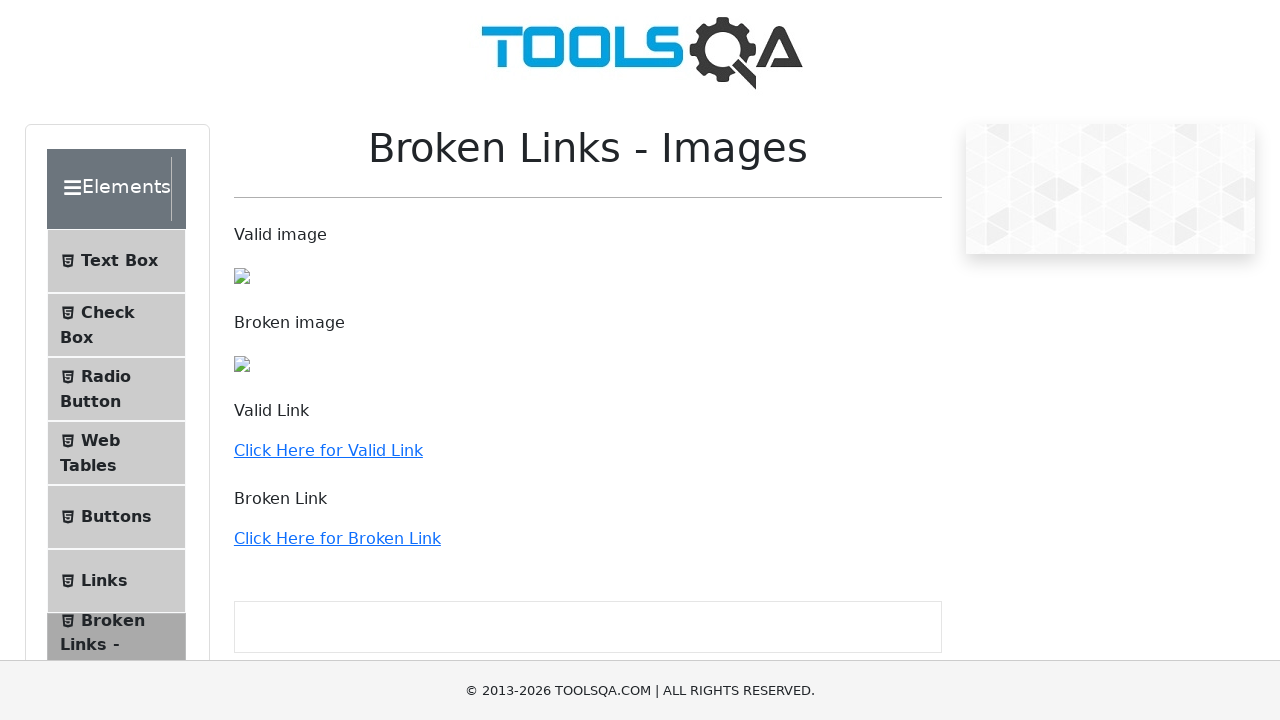

Retrieved all image elements (3 images found)
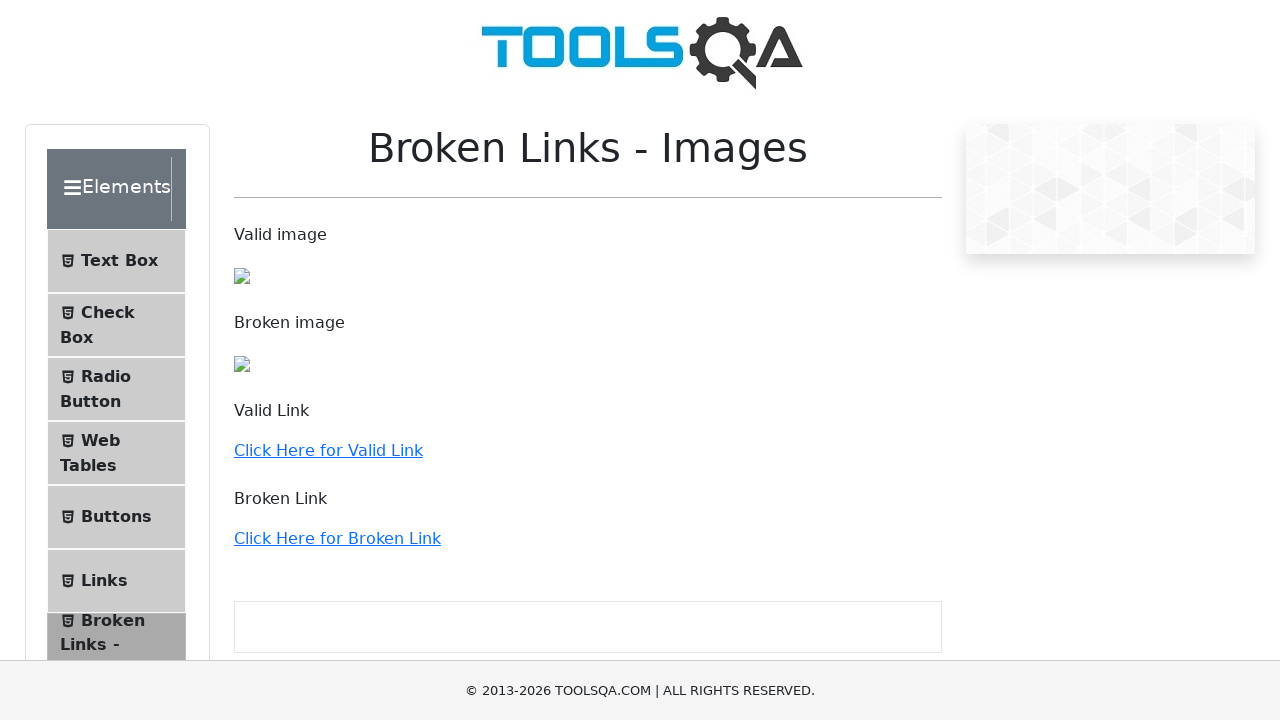

Verified that images are present on the page
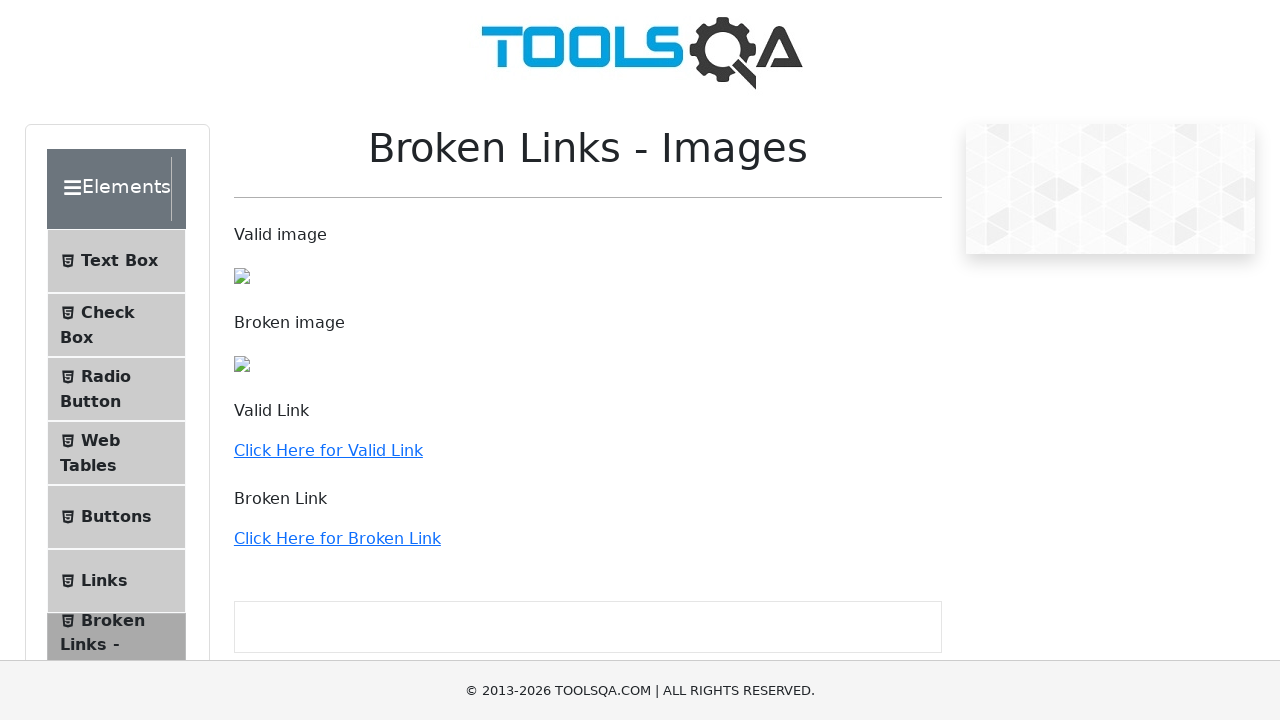

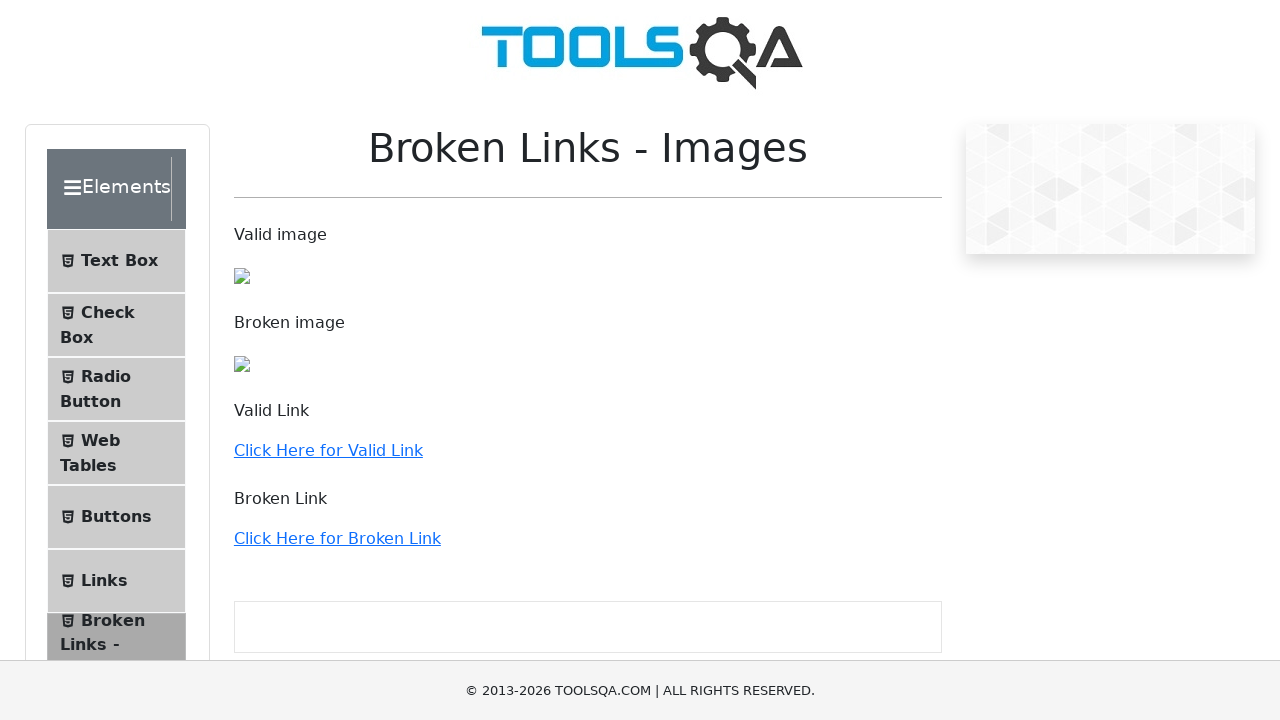